Tests Vue.js dropdown by selecting an option and verifying it is displayed in the dropdown toggle

Starting URL: https://mikerodham.github.io/vue-dropdowns/

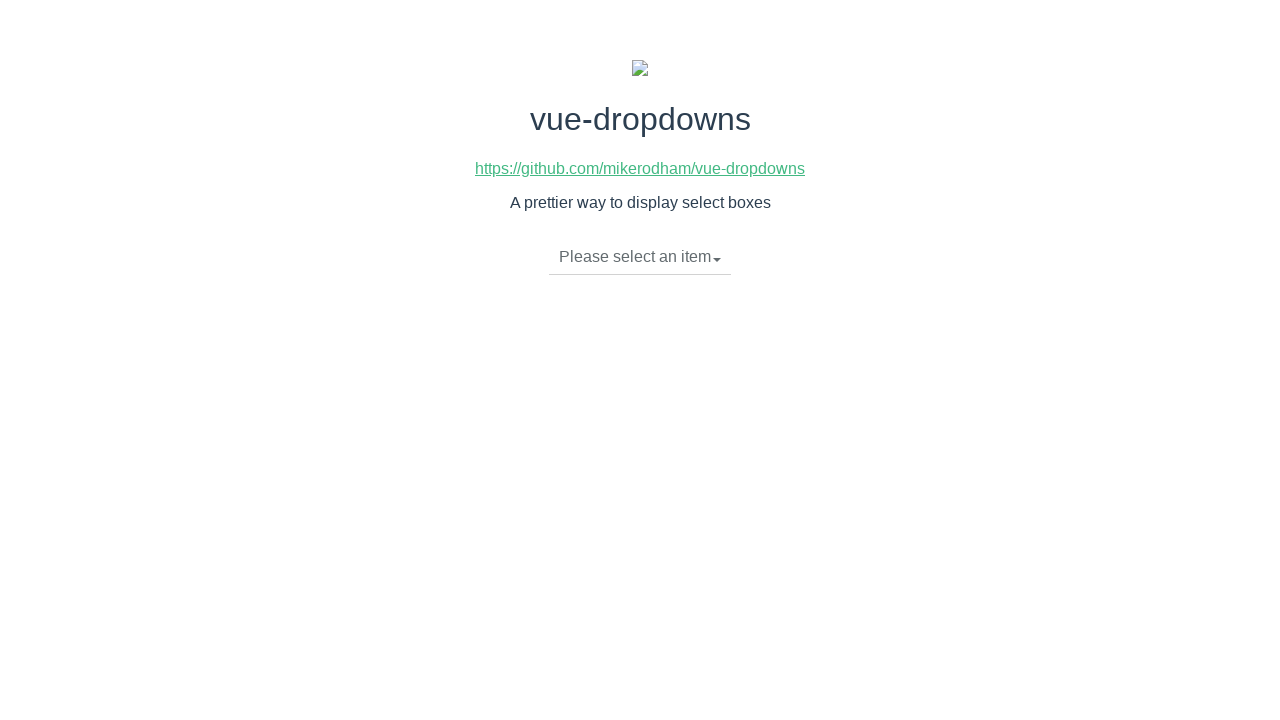

Clicked dropdown toggle to open menu at (640, 257) on li.dropdown-toggle
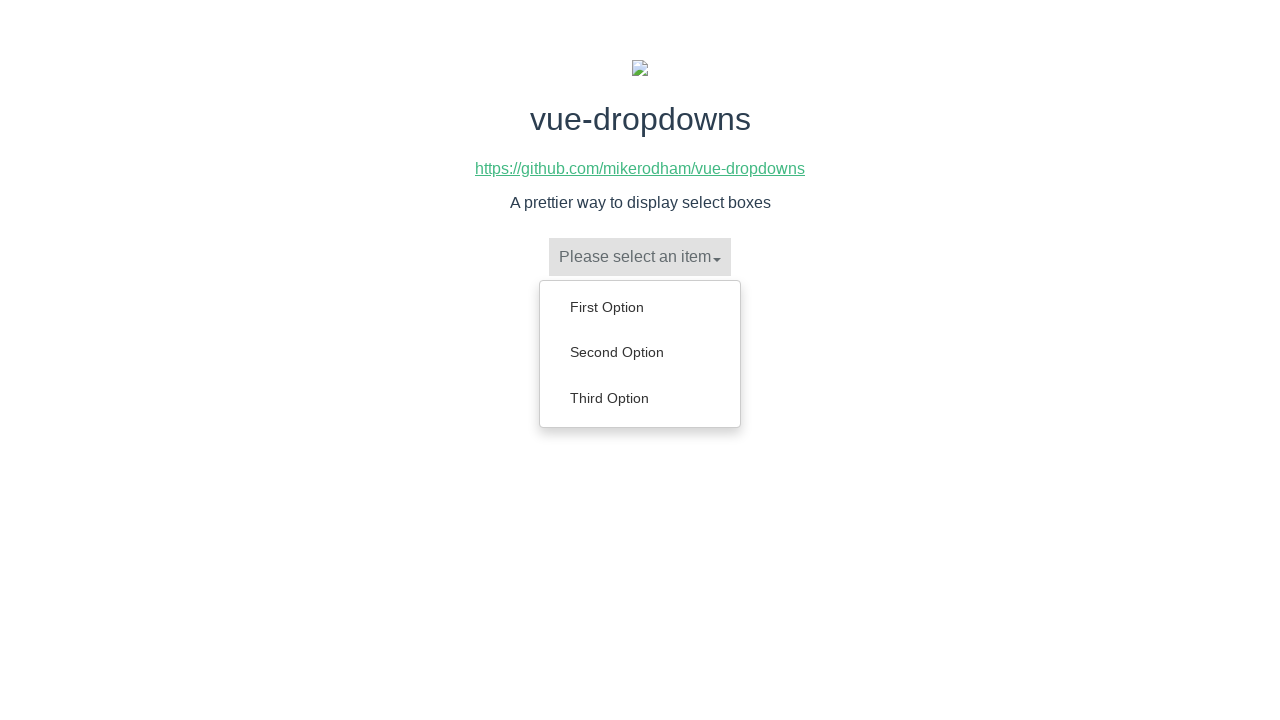

Dropdown menu items loaded
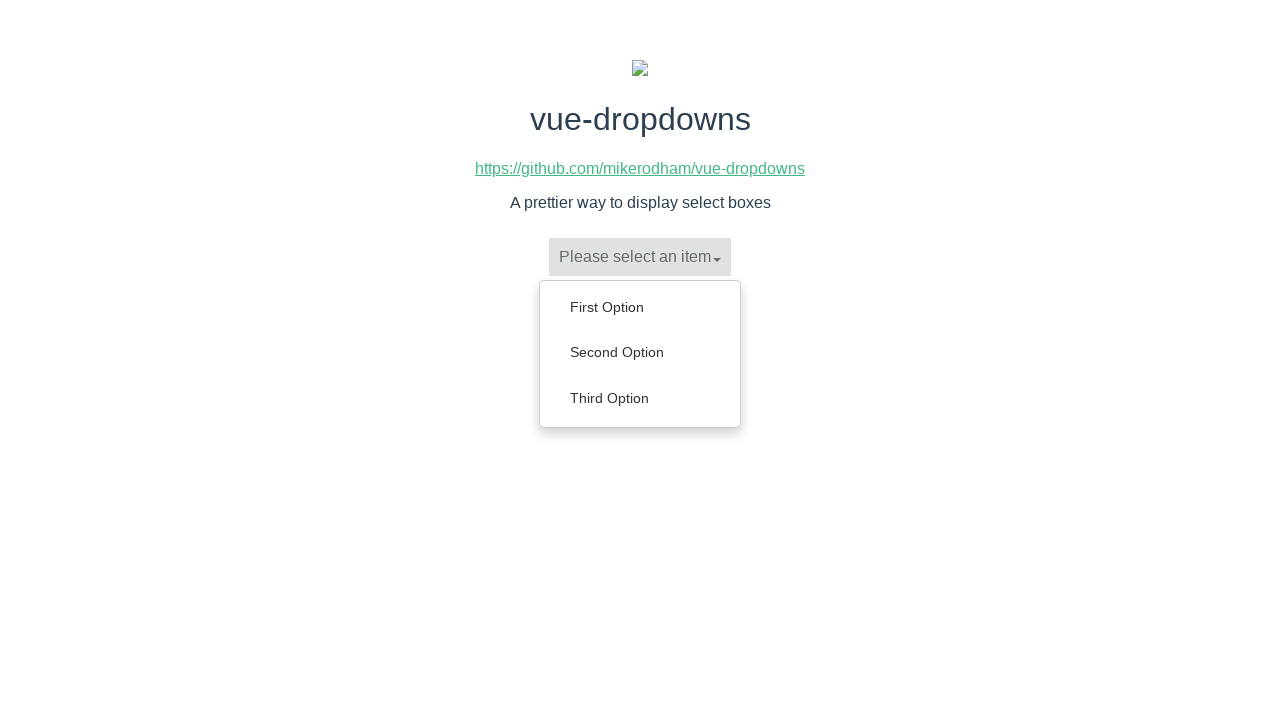

Selected 'Third Option' from dropdown menu at (640, 398) on ul.dropdown-menu a:has-text('Third Option')
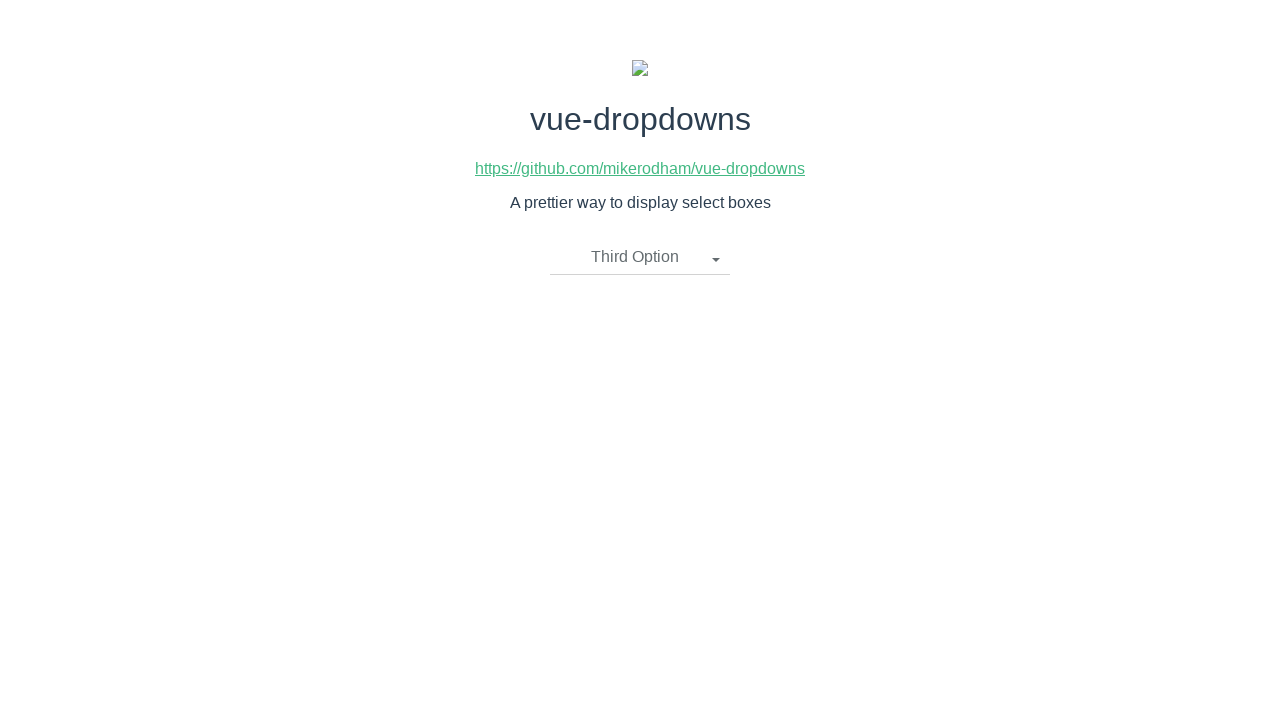

Verified 'Third Option' is displayed in dropdown toggle
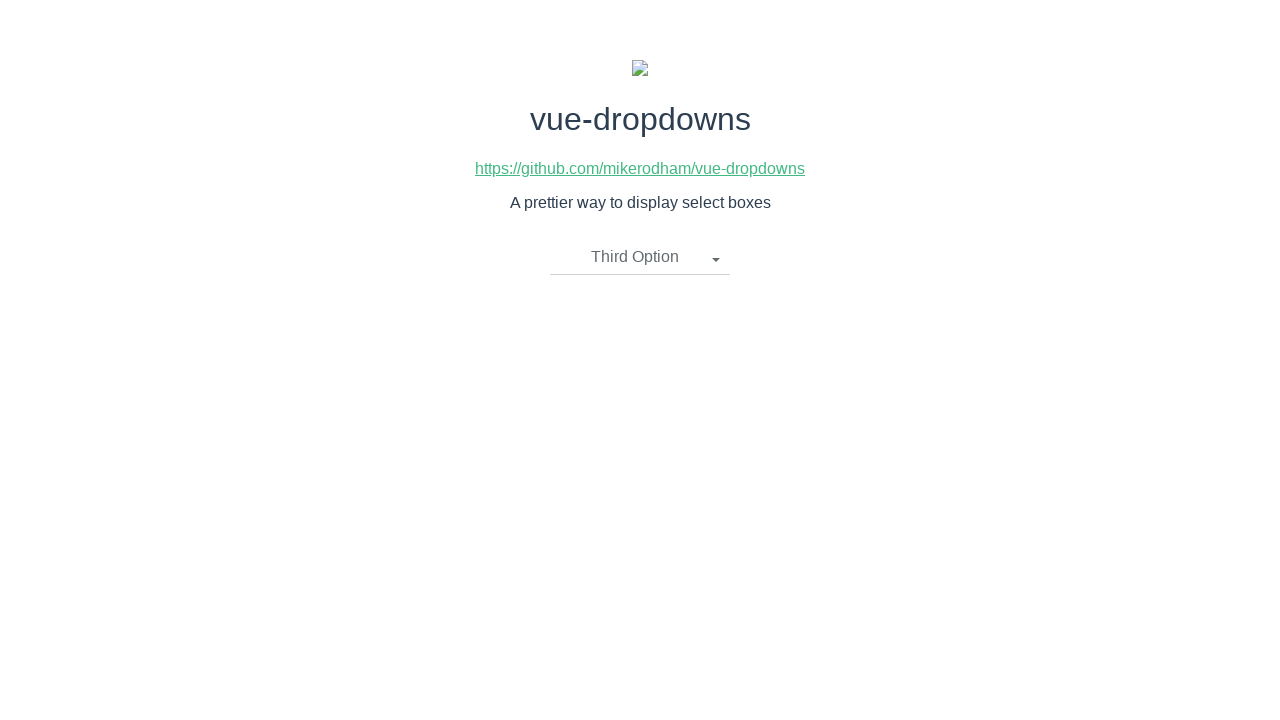

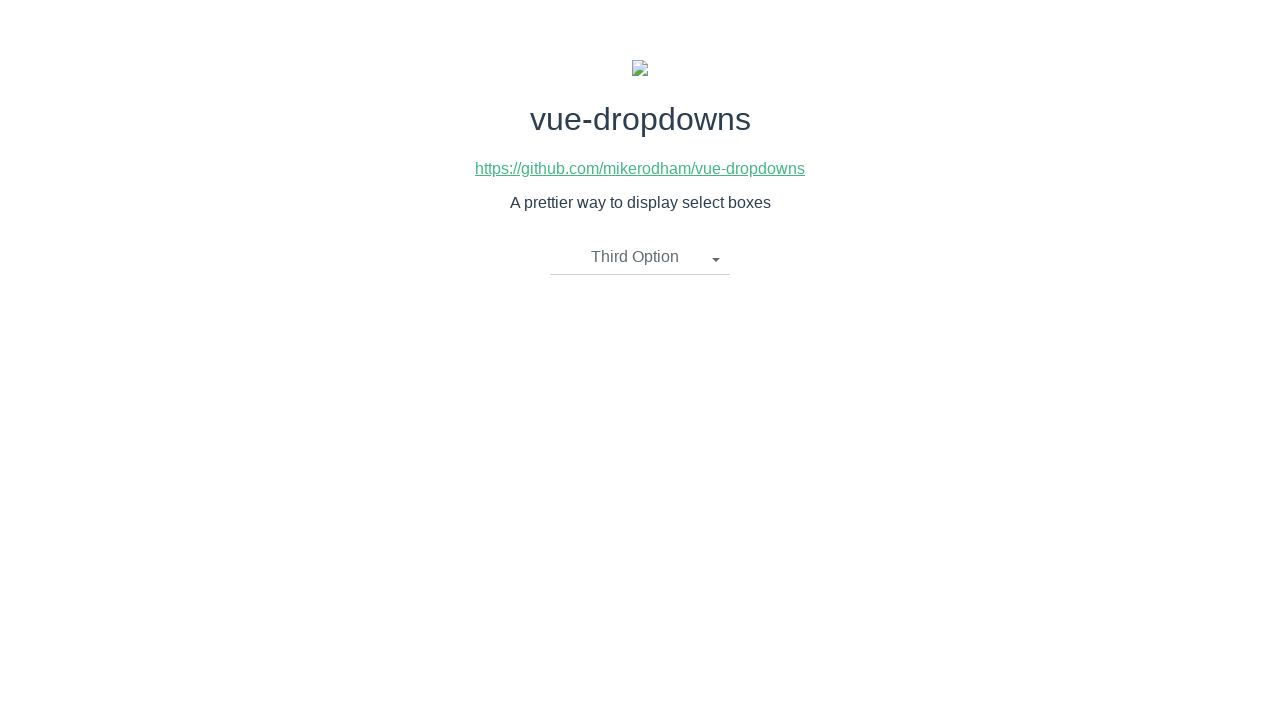